Tests file upload functionality by selecting a file via the file input, submitting the form, and verifying the success message is displayed.

Starting URL: https://the-internet.herokuapp.com/upload

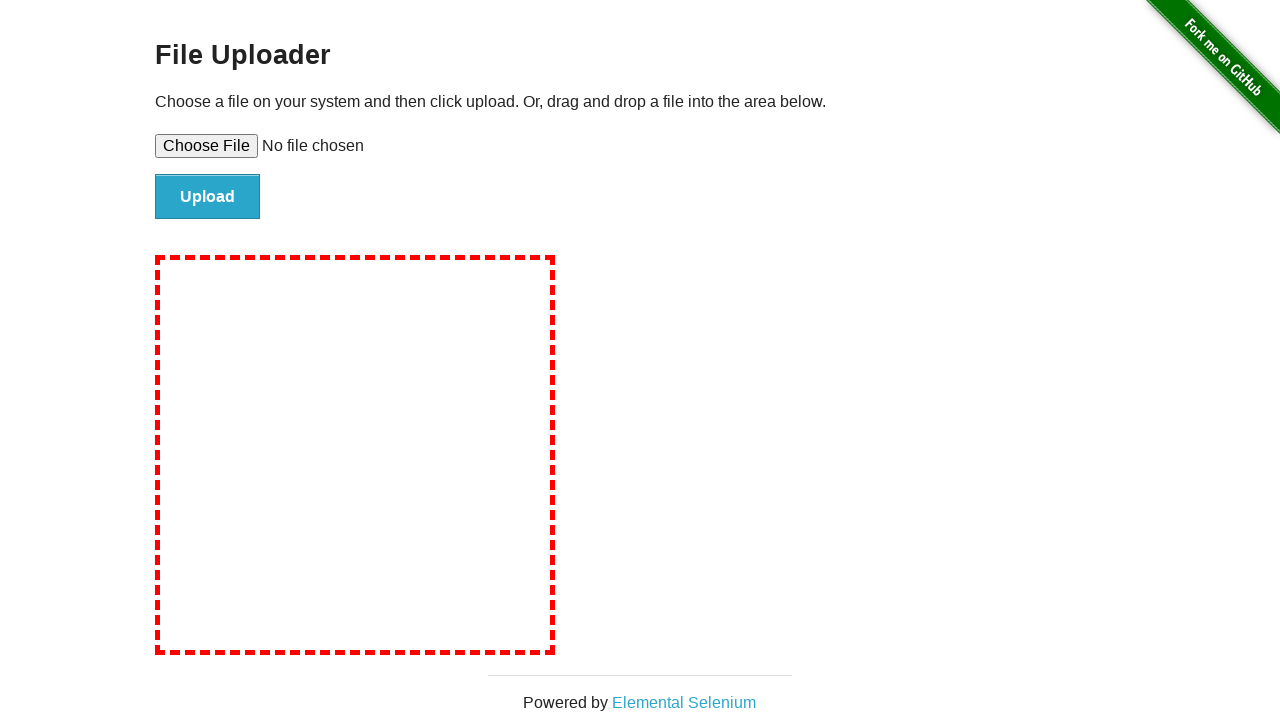

File upload input became visible
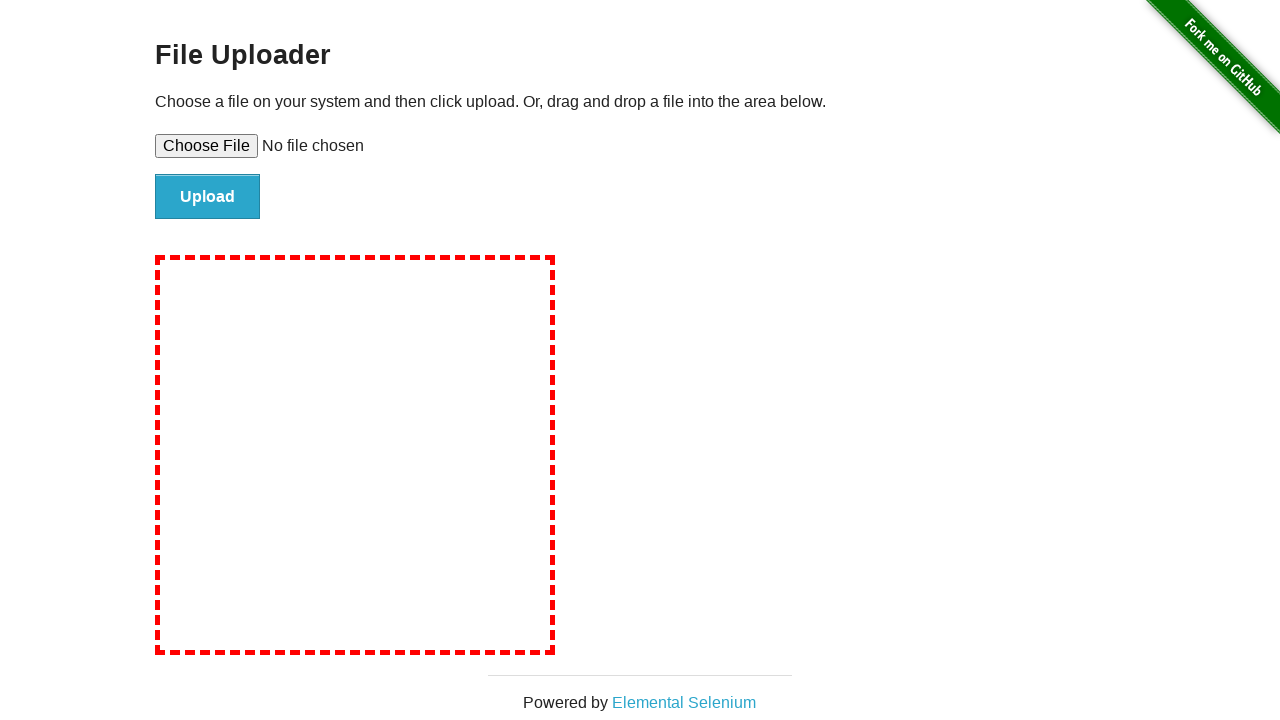

Created temporary test file for upload
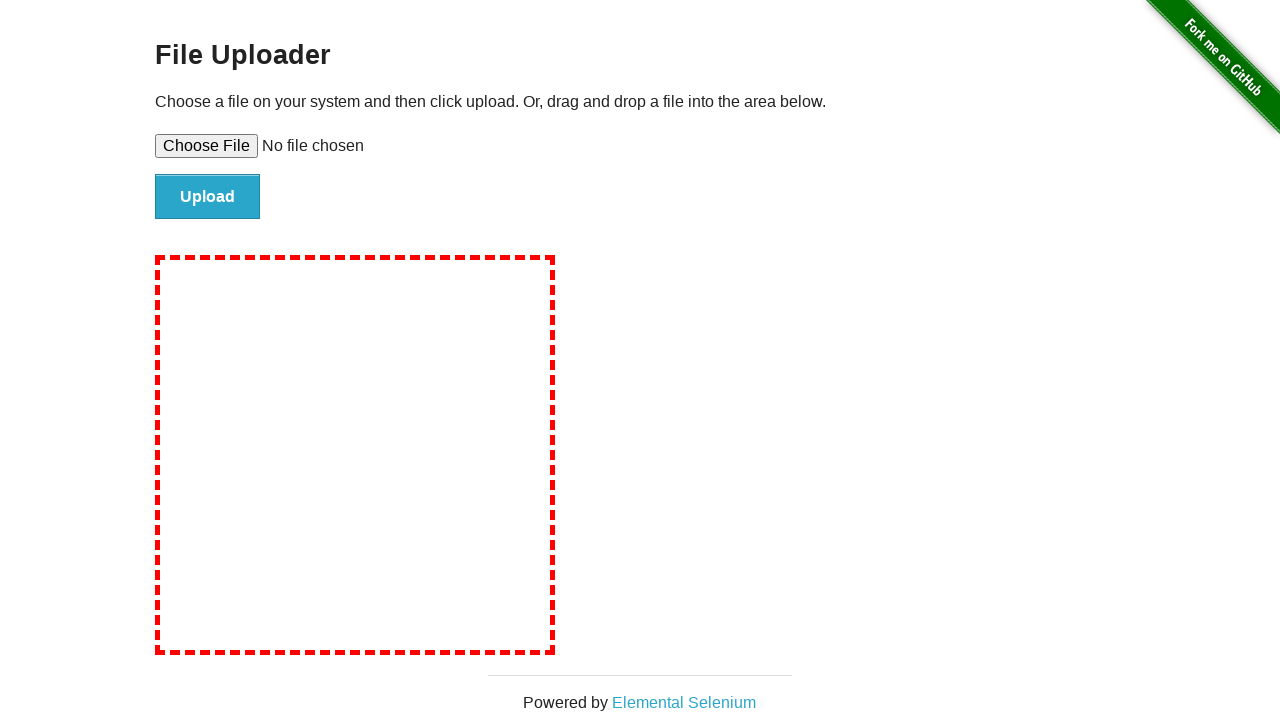

Set file input with temporary test file
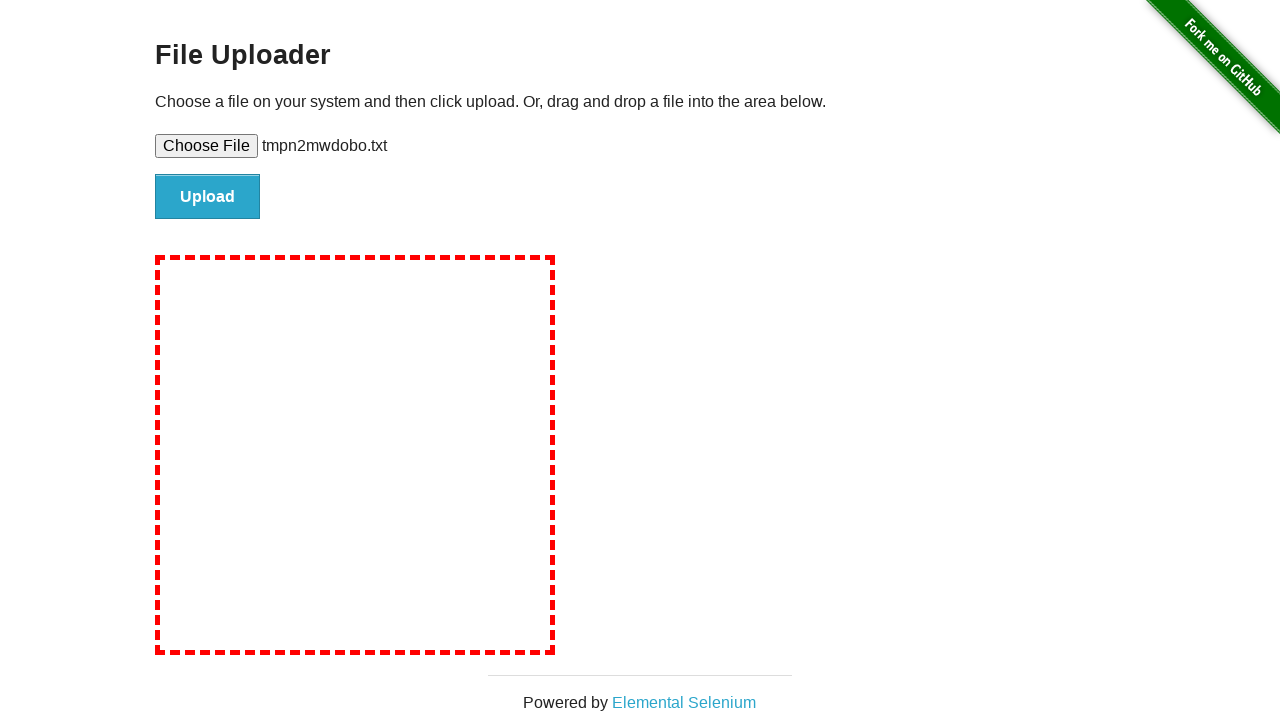

Clicked file submit button at (208, 197) on #file-submit
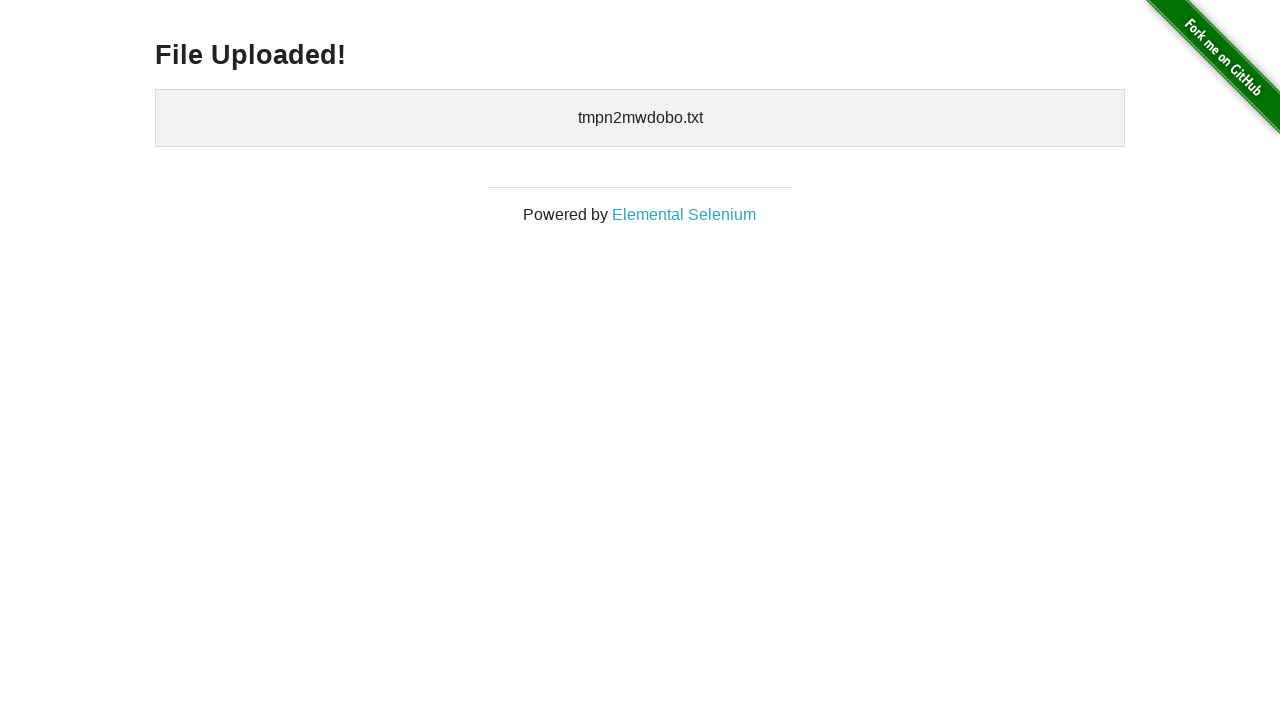

File upload success message displayed
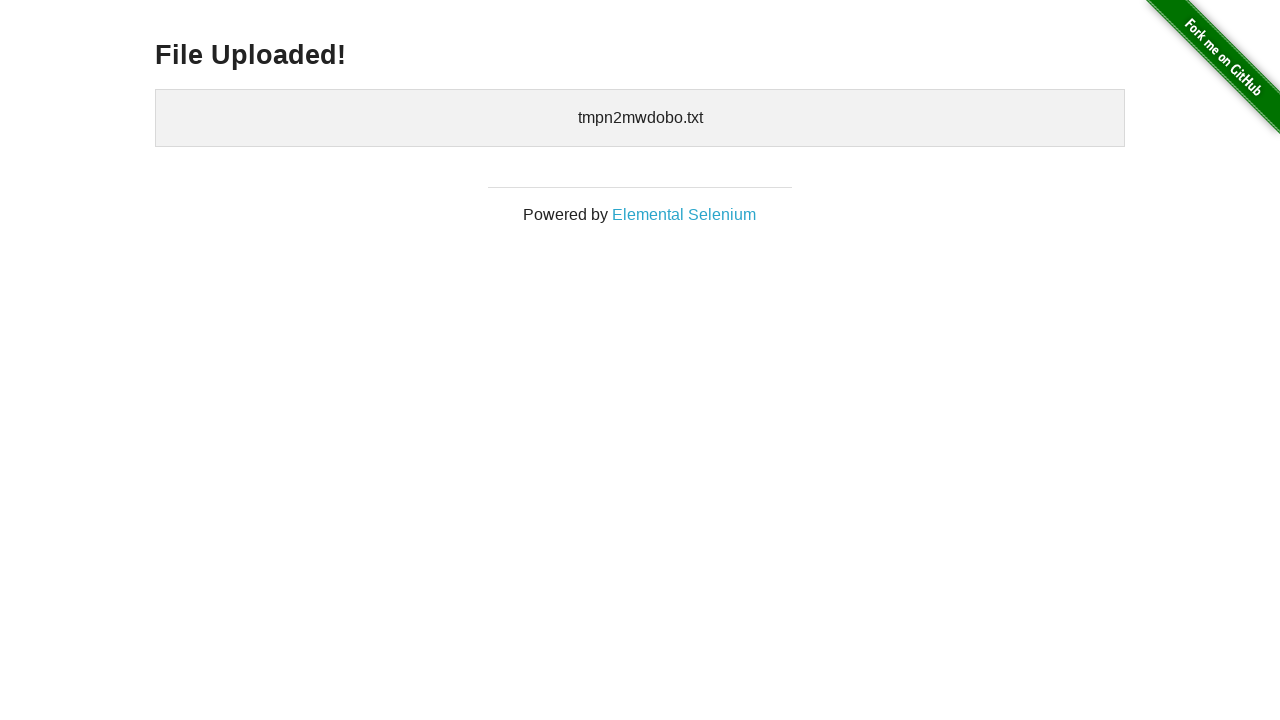

Cleaned up temporary test file
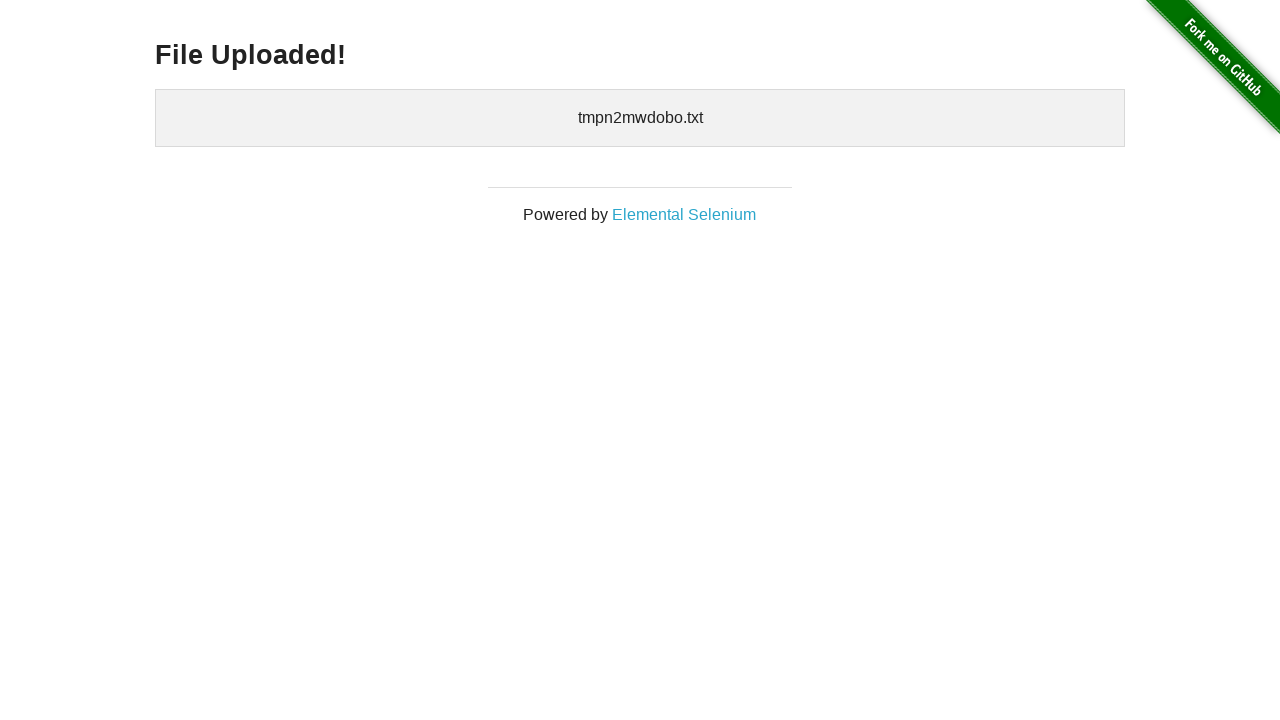

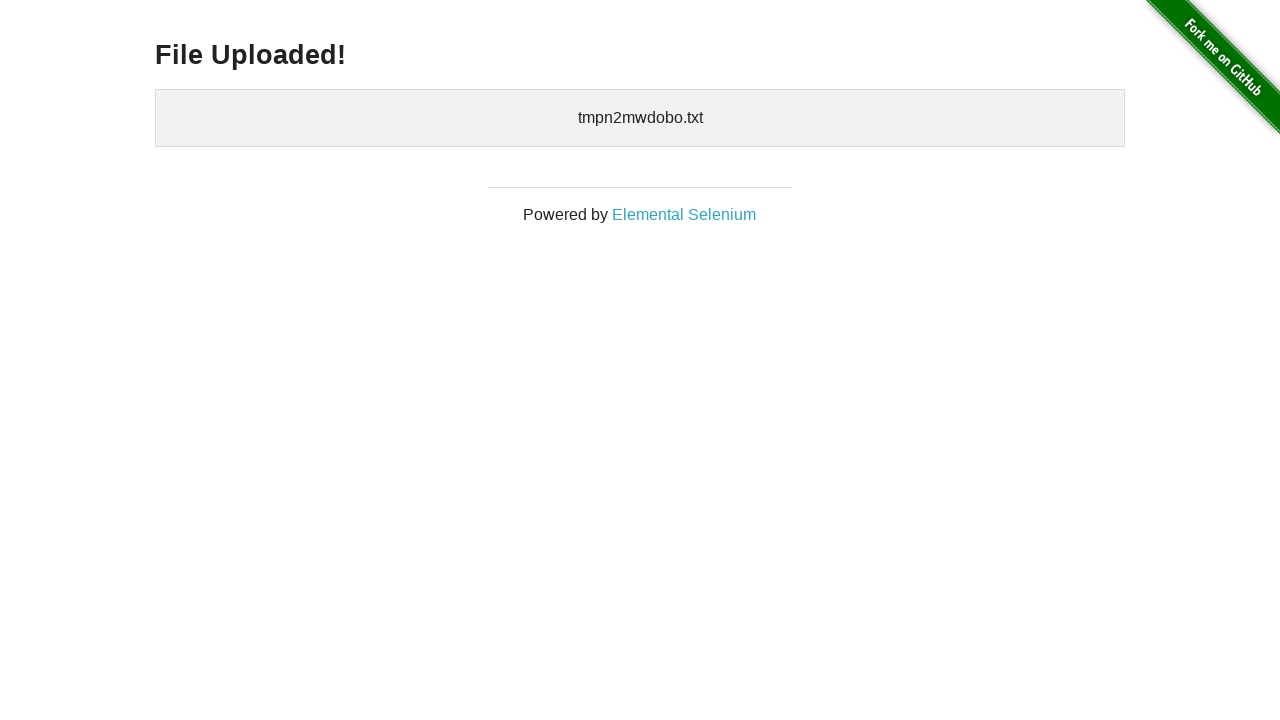